Tests the Add/Remove Elements functionality by navigating to the page, clicking the Add Element button to create a Delete button, then clicking the Delete button to remove it.

Starting URL: https://the-internet.herokuapp.com/

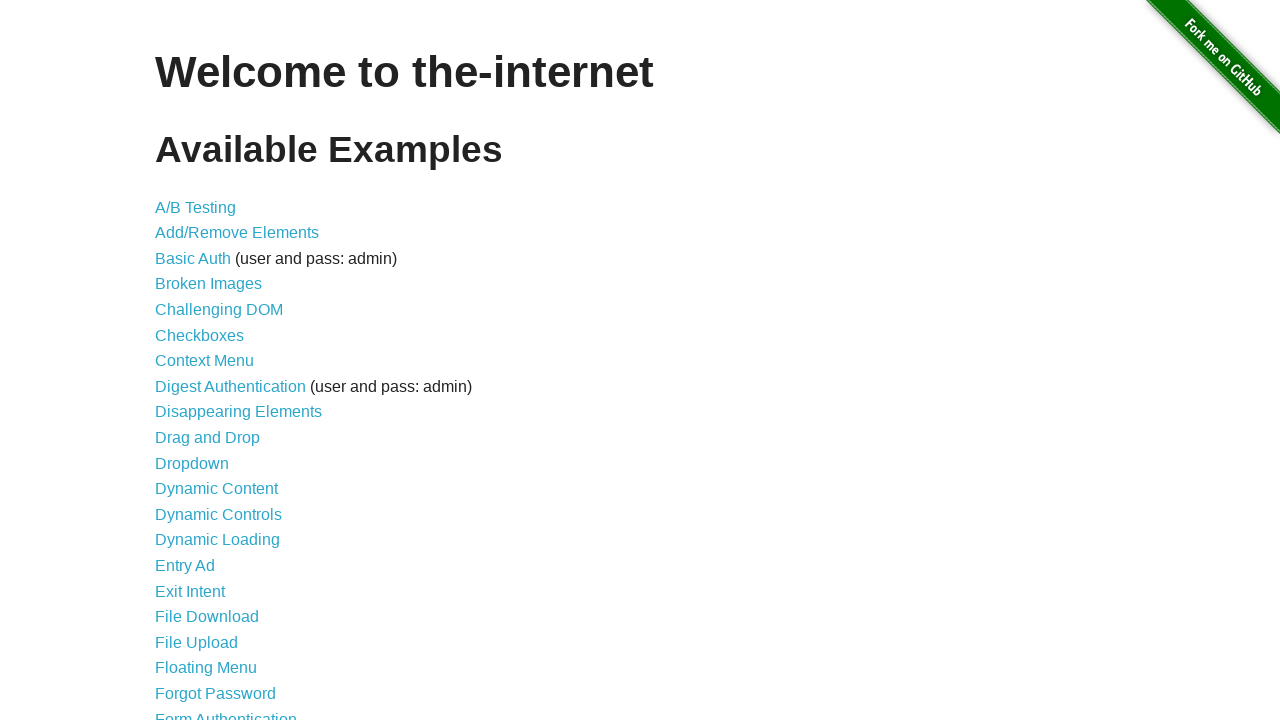

Clicked on the Add/Remove Elements link at (237, 233) on a[href='/add_remove_elements/']
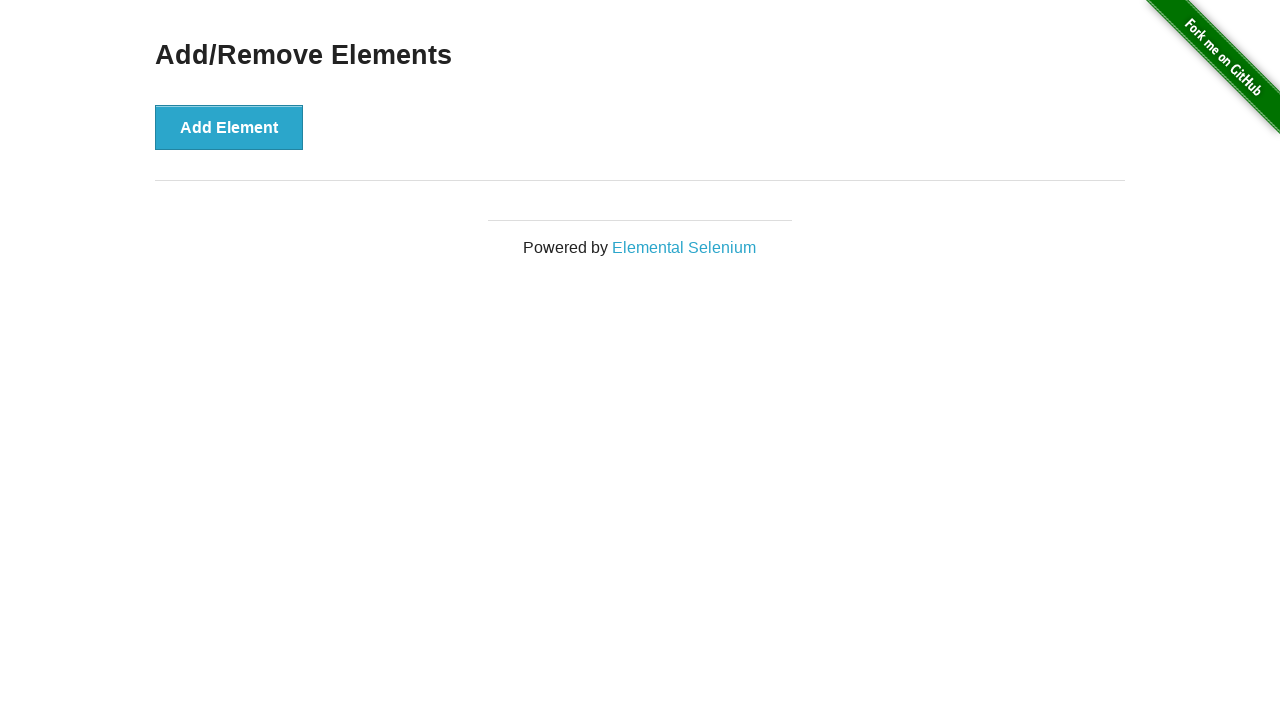

Navigated to Add/Remove Elements page
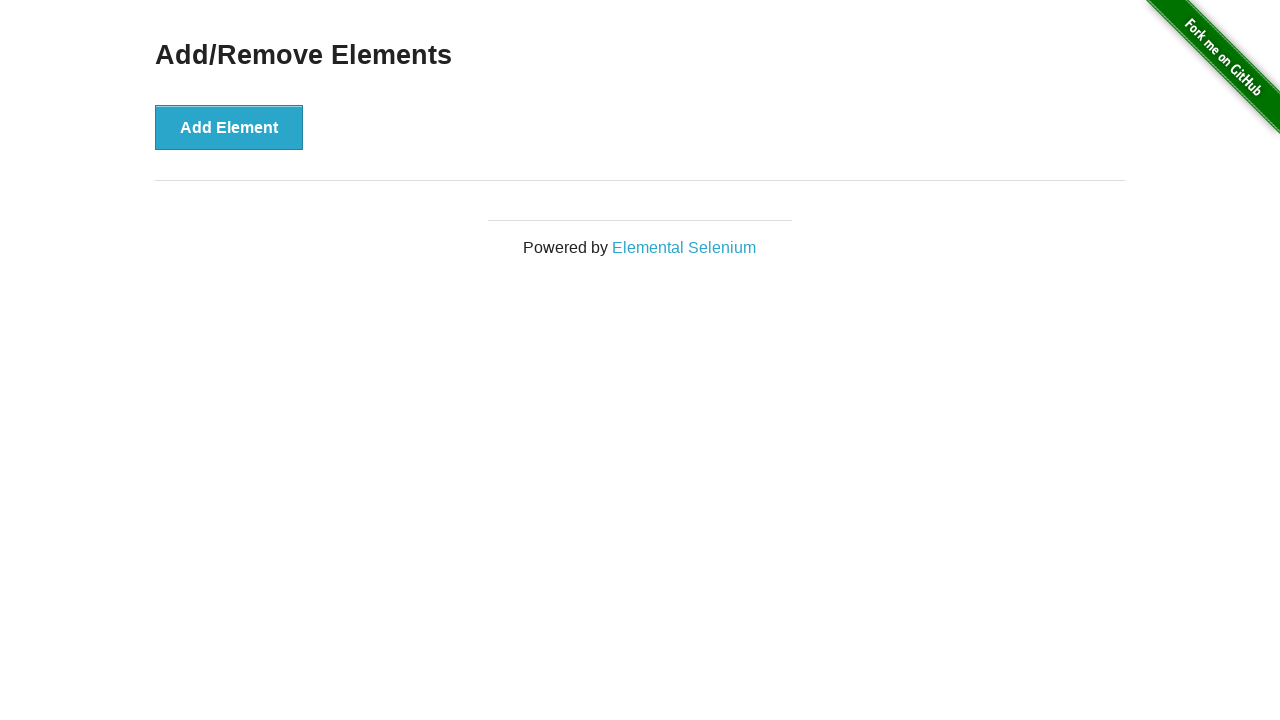

Clicked the Add Element button at (229, 127) on xpath=//button[text()='Add Element']
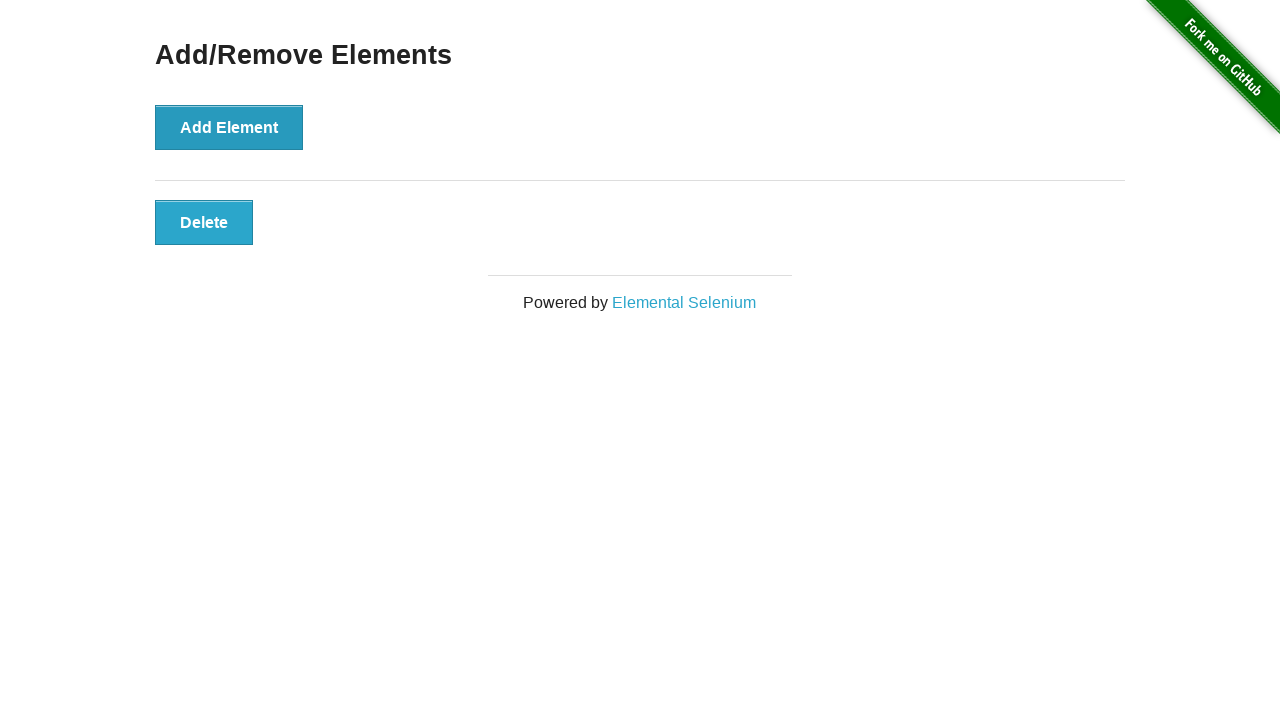

Delete button appeared on the page
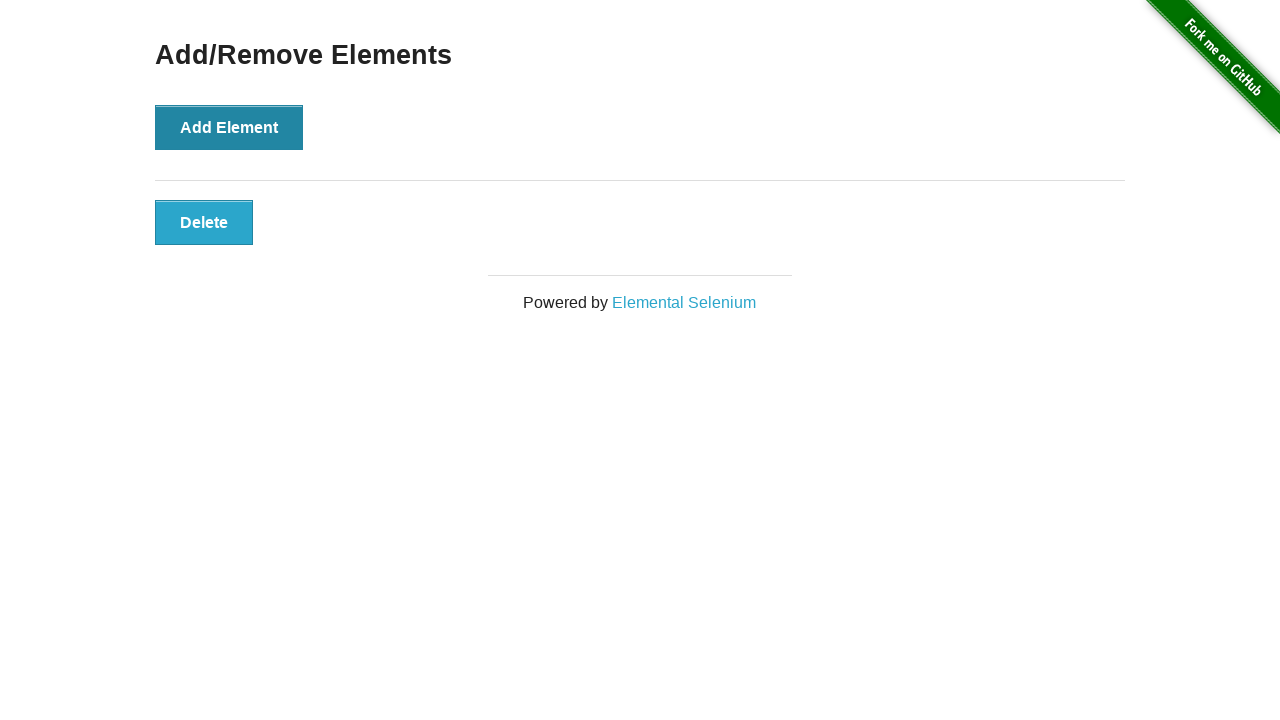

Clicked the Delete button to remove the element at (204, 222) on .added-manually
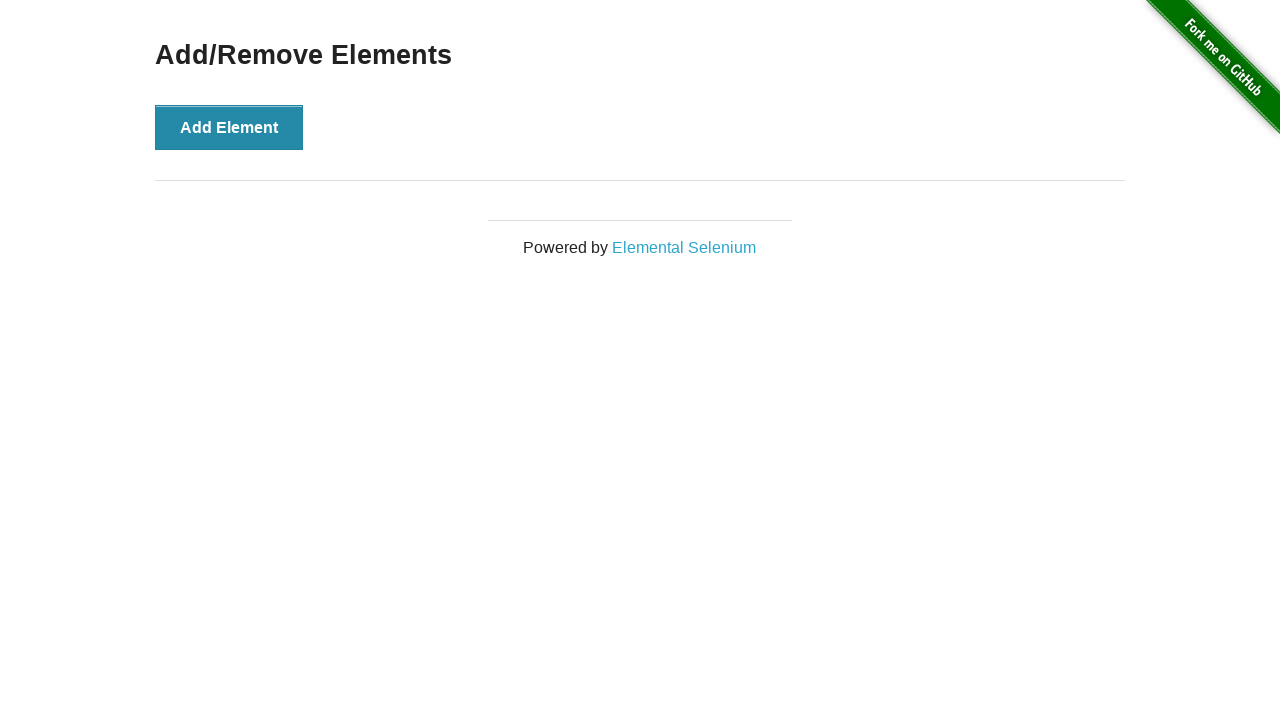

Verified that the Delete button has been removed
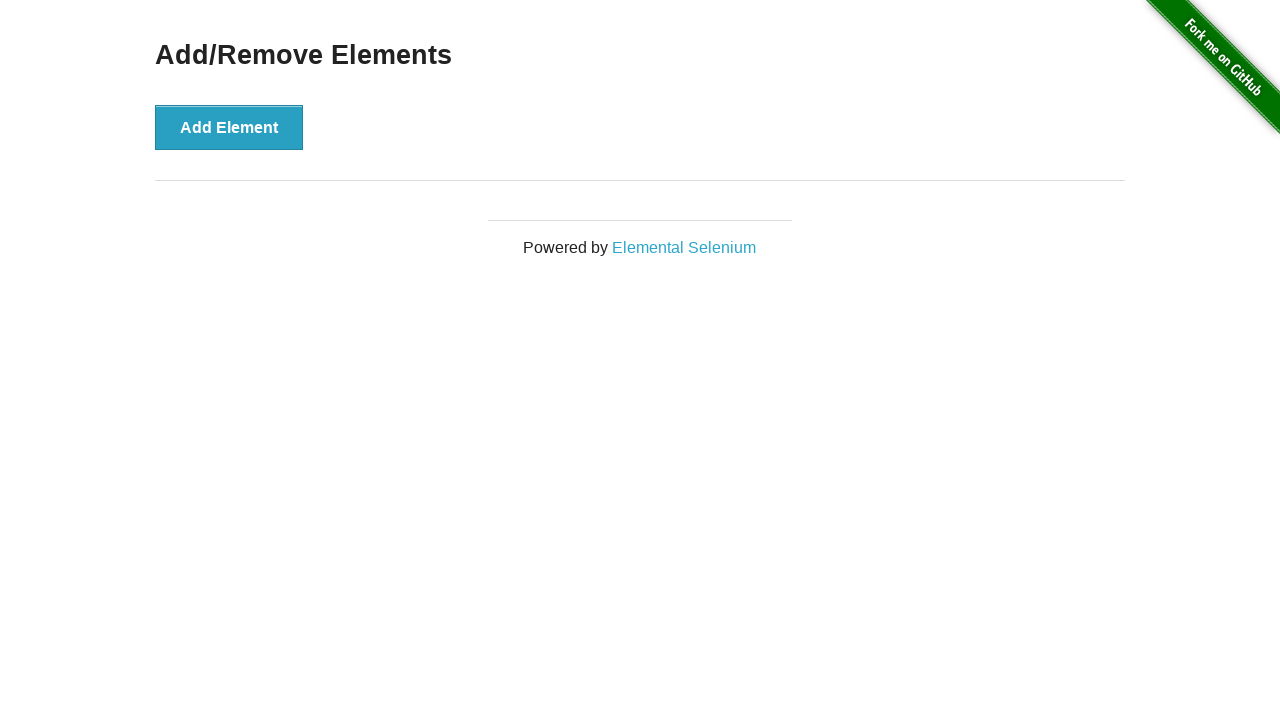

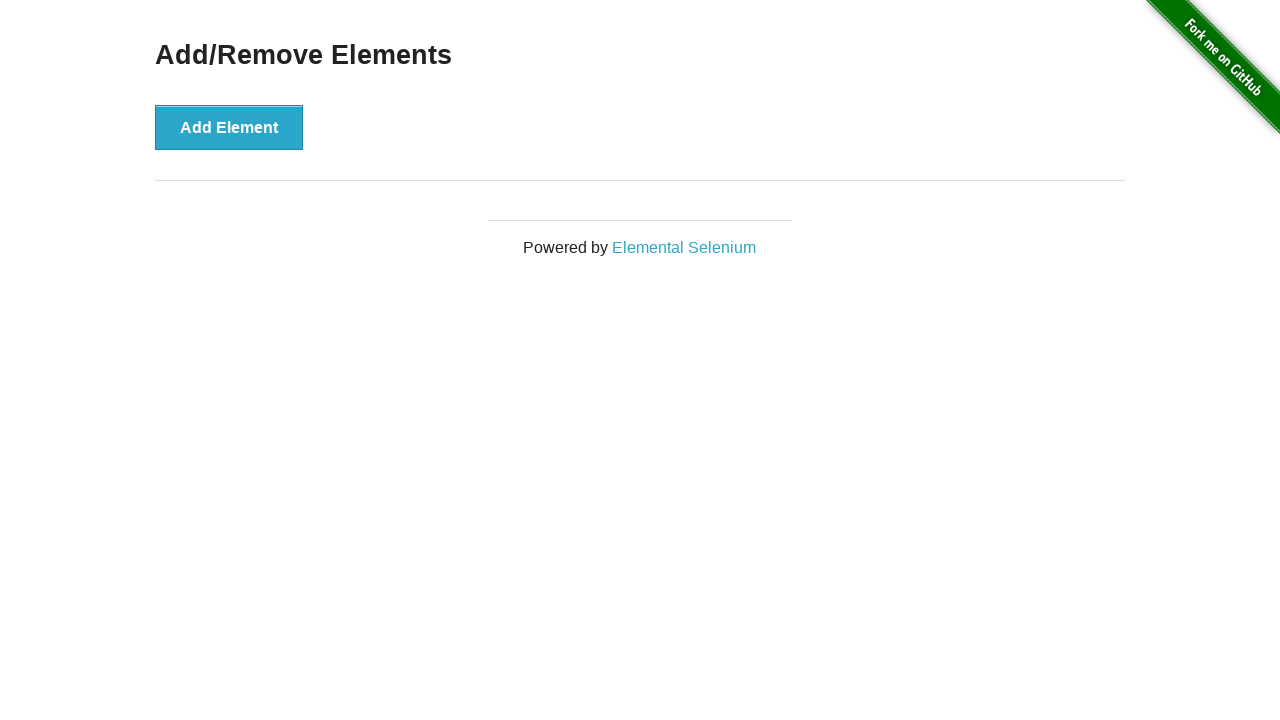